Navigates to the Opinion section of EL PAÍS and verifies the page title

Starting URL: https://elpais.com

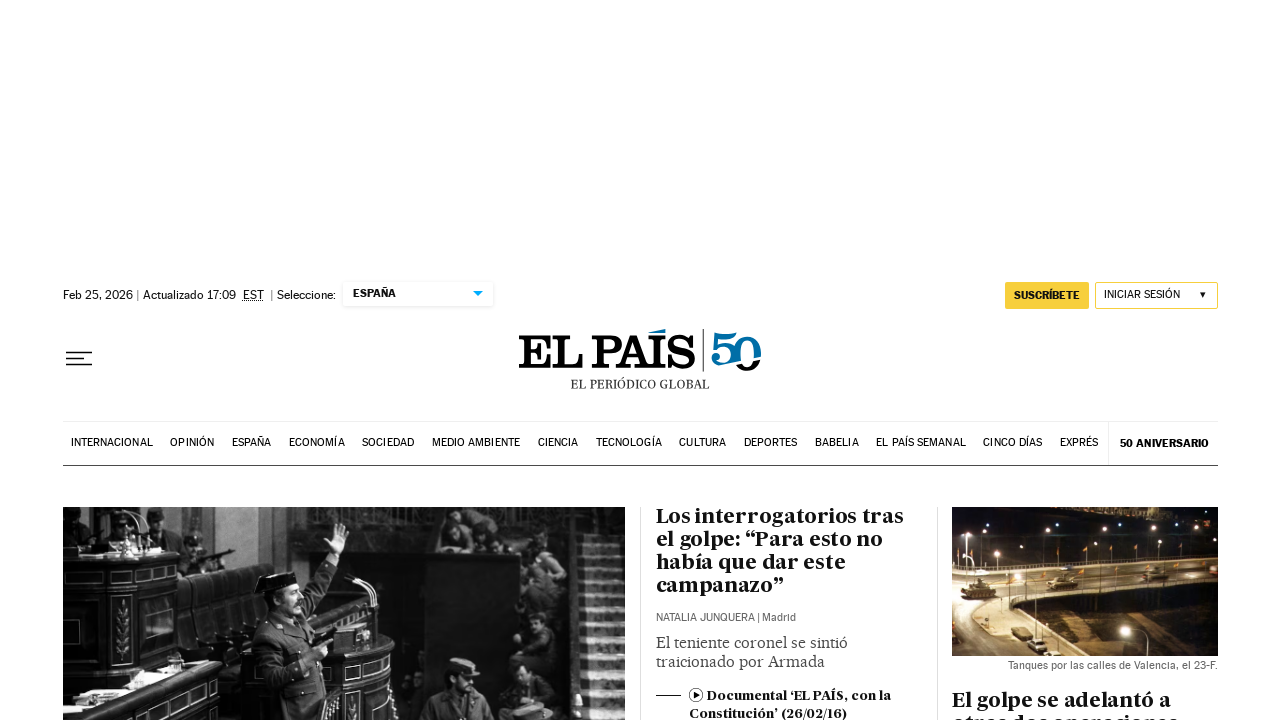

Clicked on Opinion section link at (192, 443) on a[href*='/opinion'], nav a:has-text('Opinión'), .nav-menu a:has-text('Opinión')
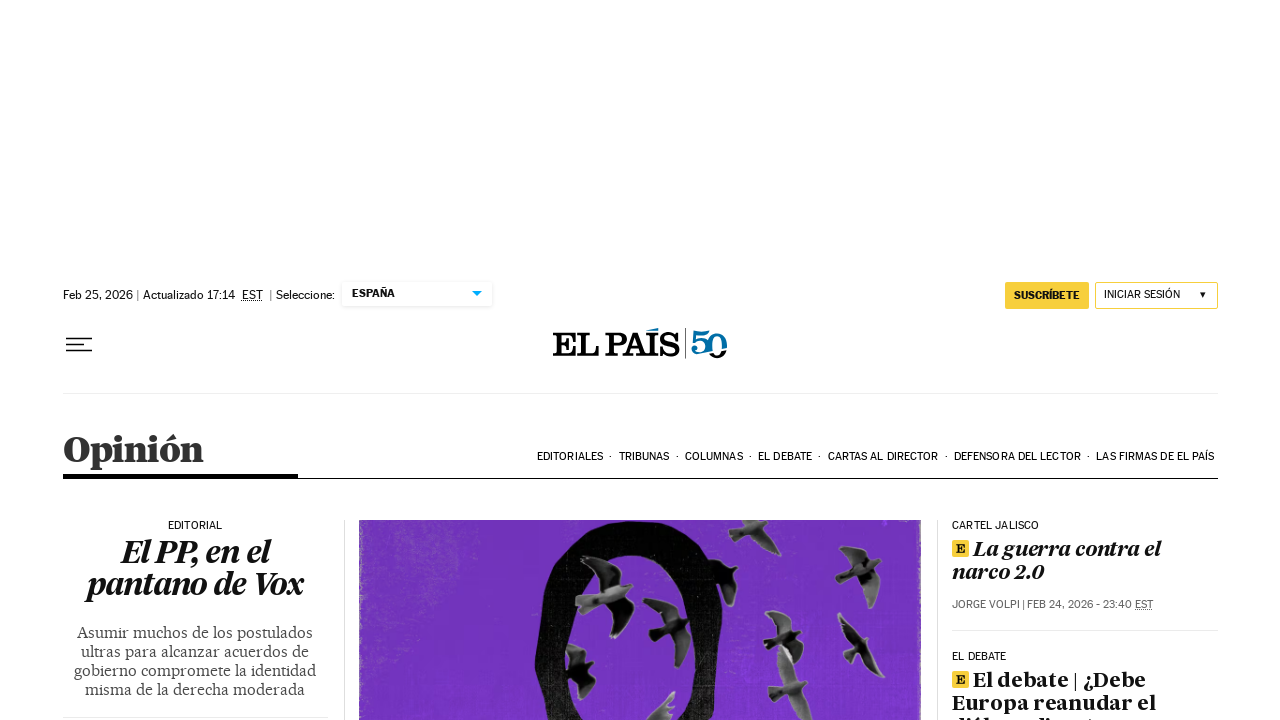

Waited for page to load (networkidle)
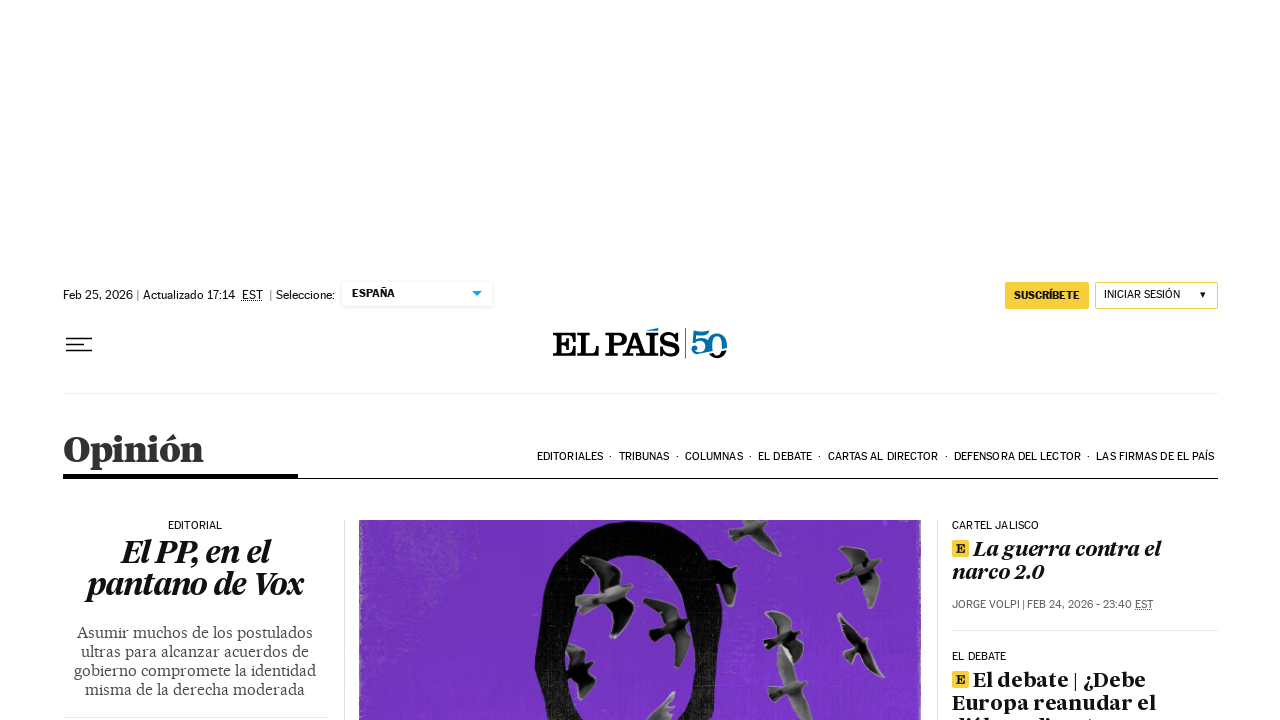

Verified page title is 'Opinión en EL PAÍS'
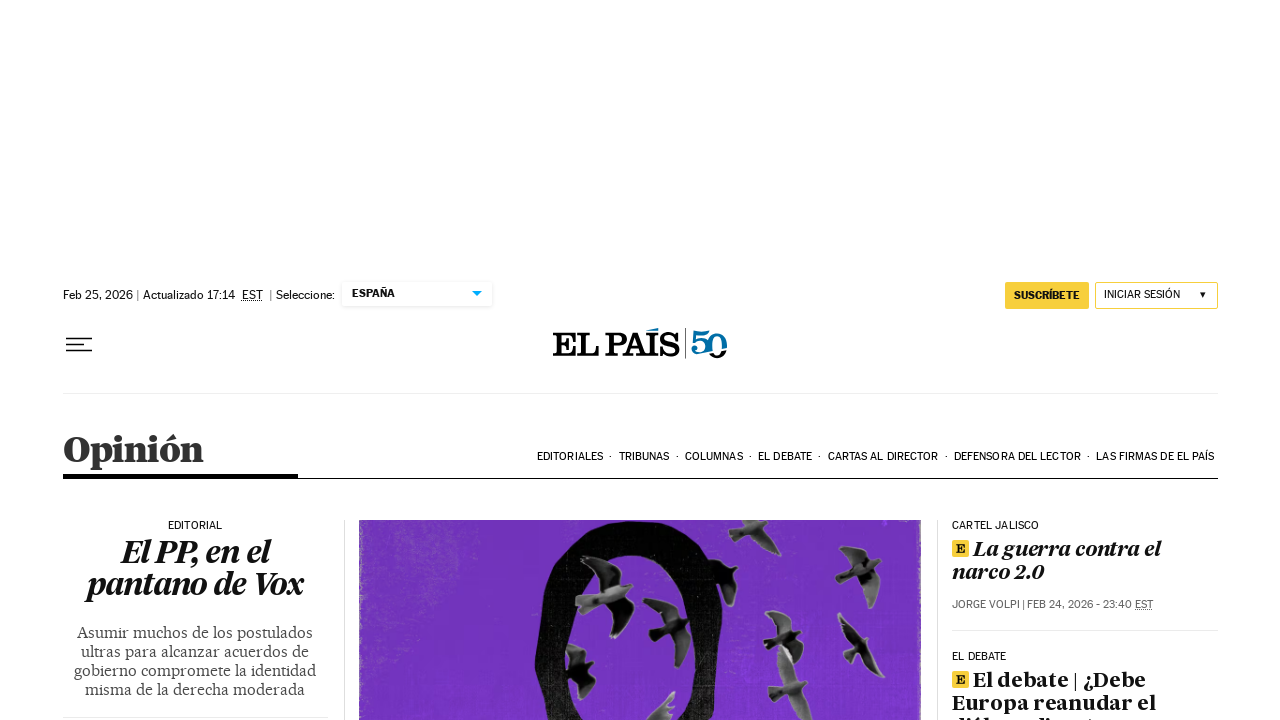

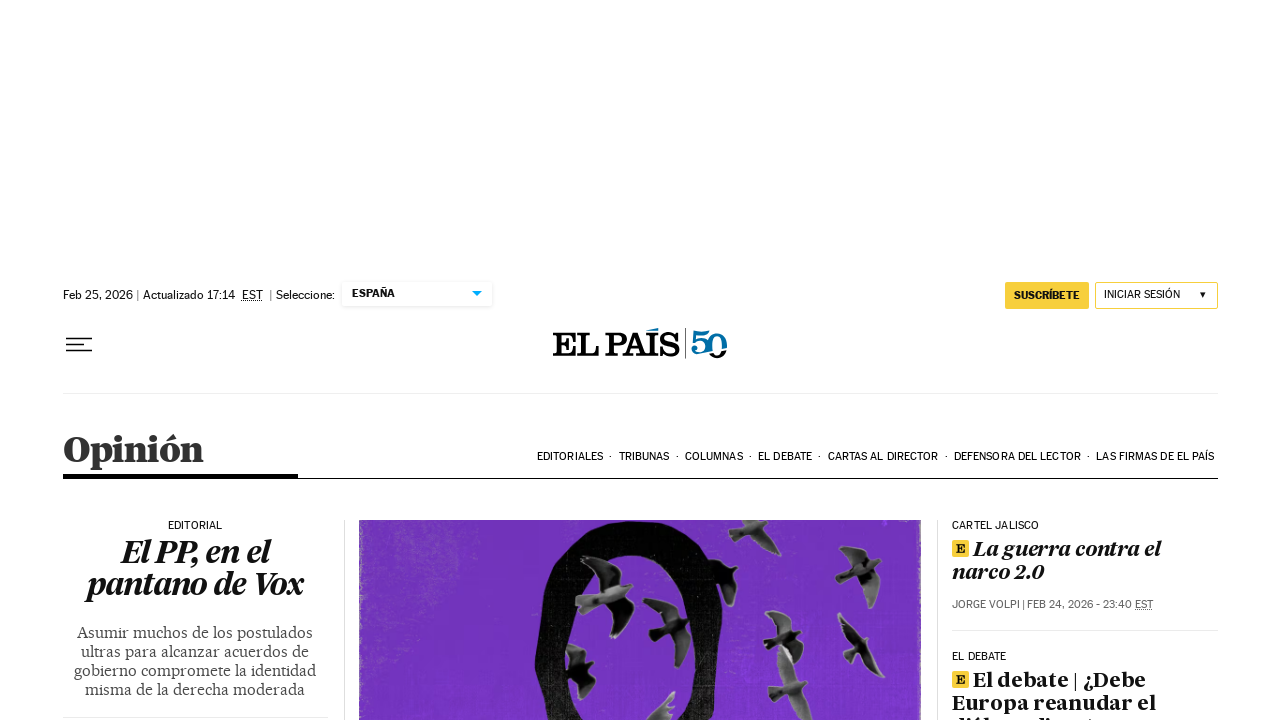